Tests checkbox selection, form input, and JavaScript alert/confirm dialog handling on a practice automation page

Starting URL: https://rahulshettyacademy.com/AutomationPractice/

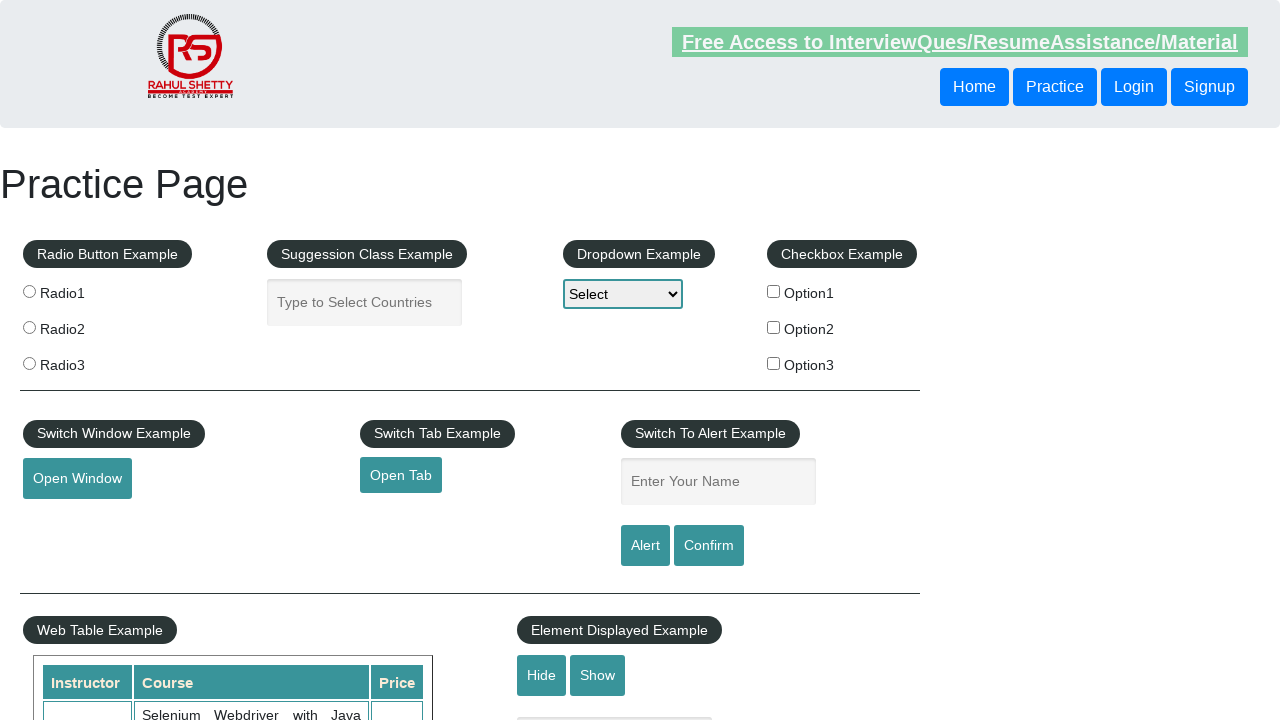

Clicked checkbox option 1 at (774, 291) on #checkBoxOption1
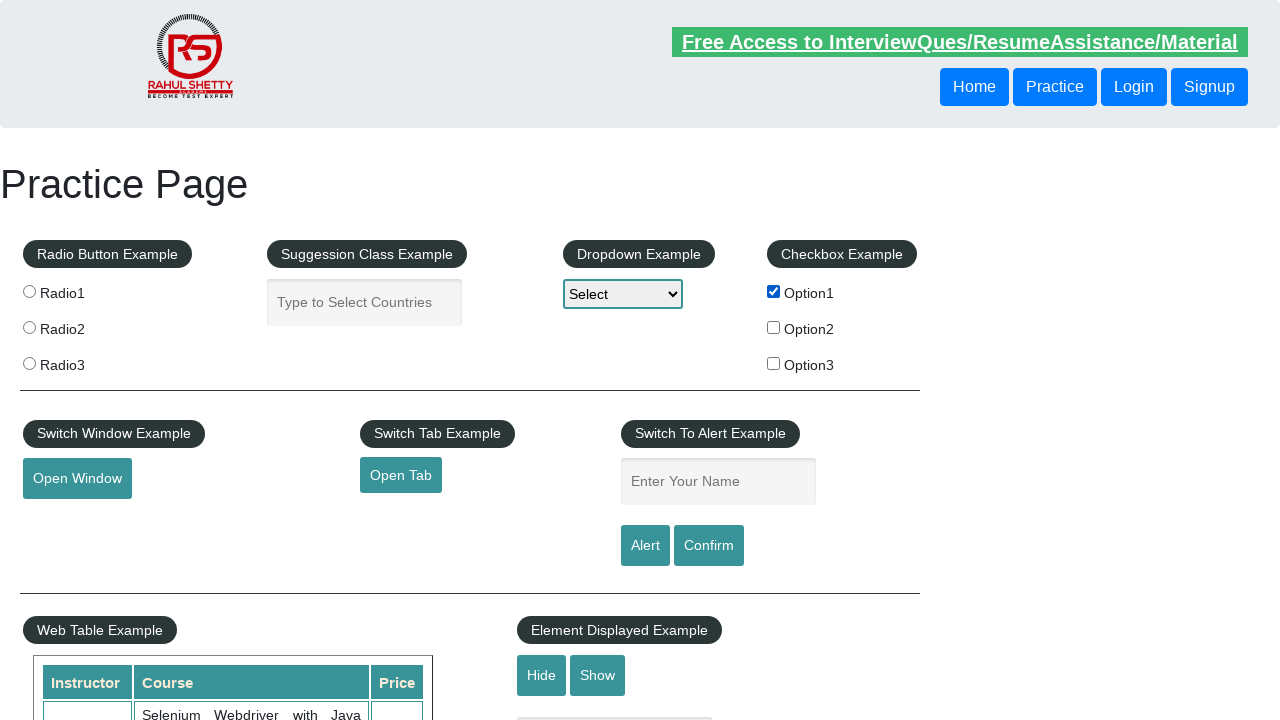

Verified checkbox option 1 is selected
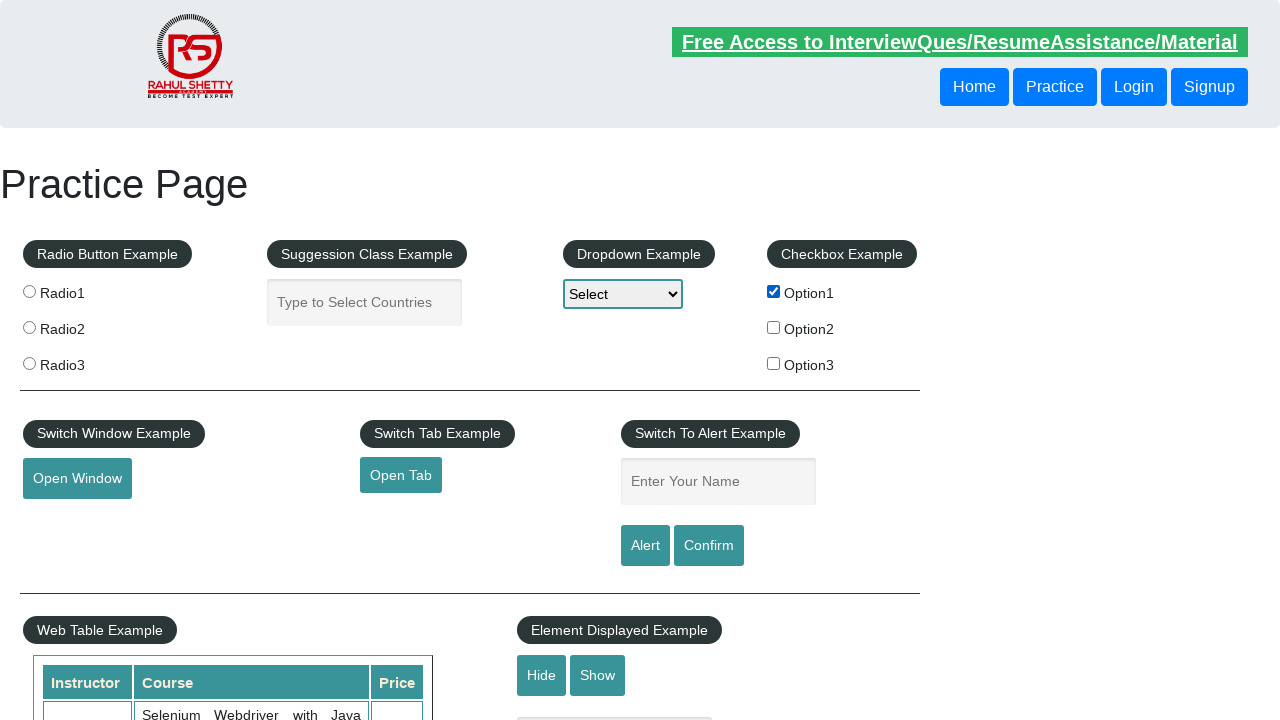

Filled name field with 'Vimal' on #name
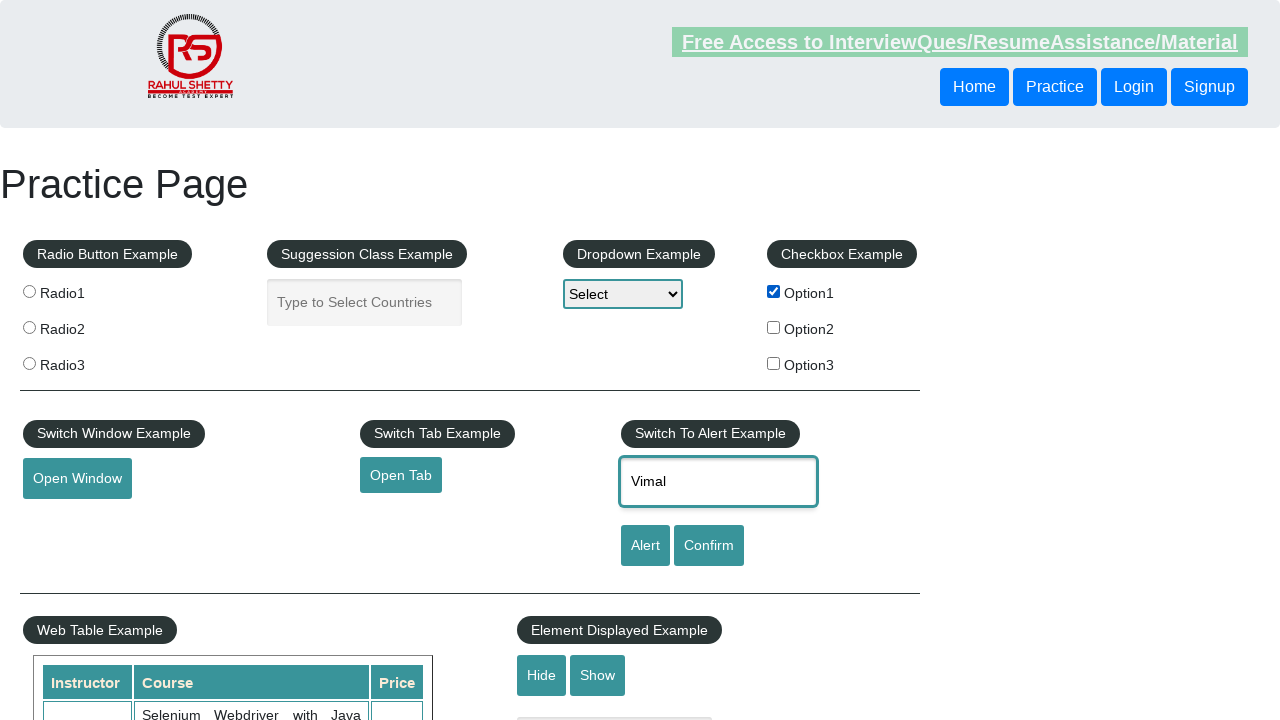

Clicked alert button and accepted JavaScript alert dialog at (645, 546) on #alertbtn
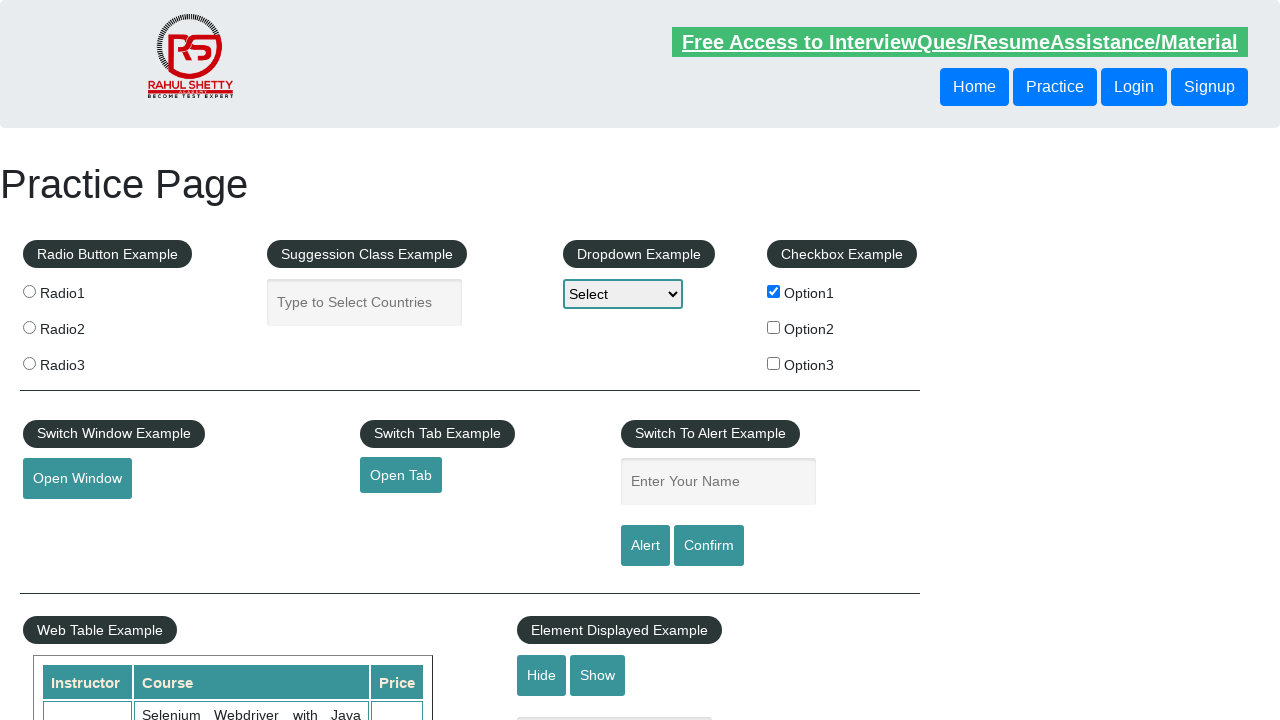

Clicked confirm button and dismissed JavaScript confirm dialog at (709, 546) on #confirmbtn
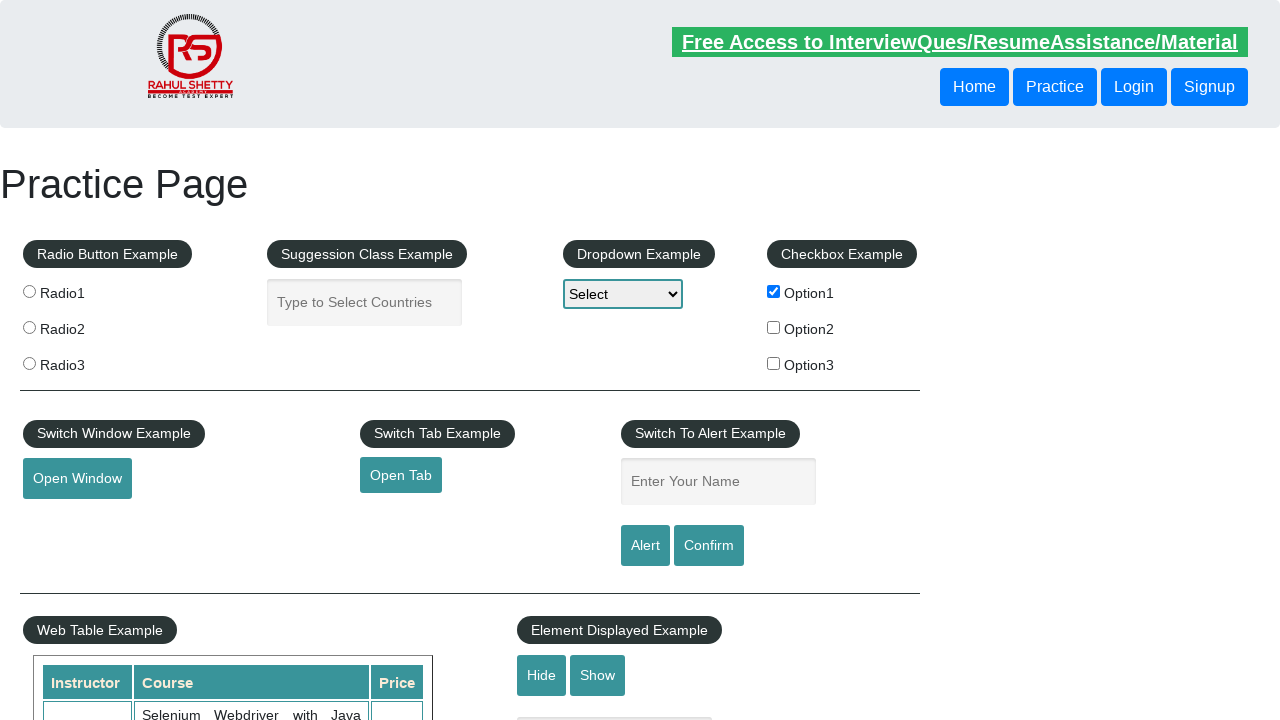

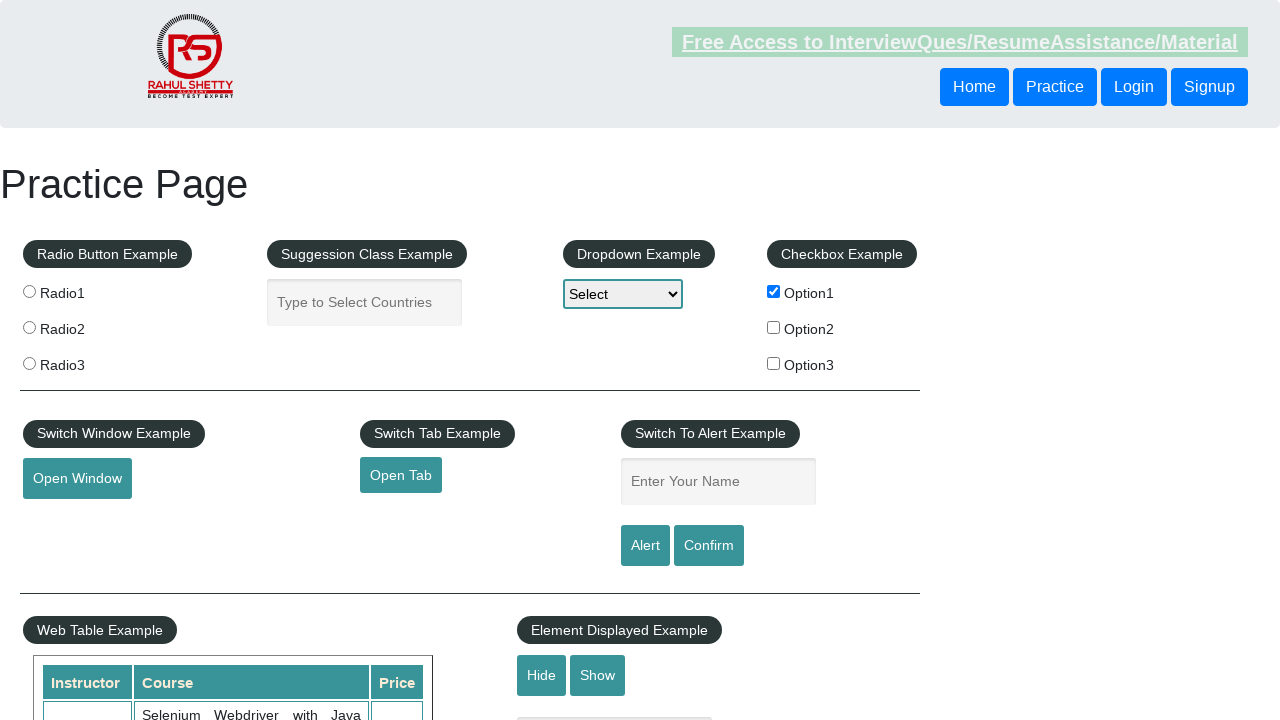